Demonstrates clicking a Login/Register button using XPath parent traversal locator strategy

Starting URL: https://shop-global.malaicha.com/

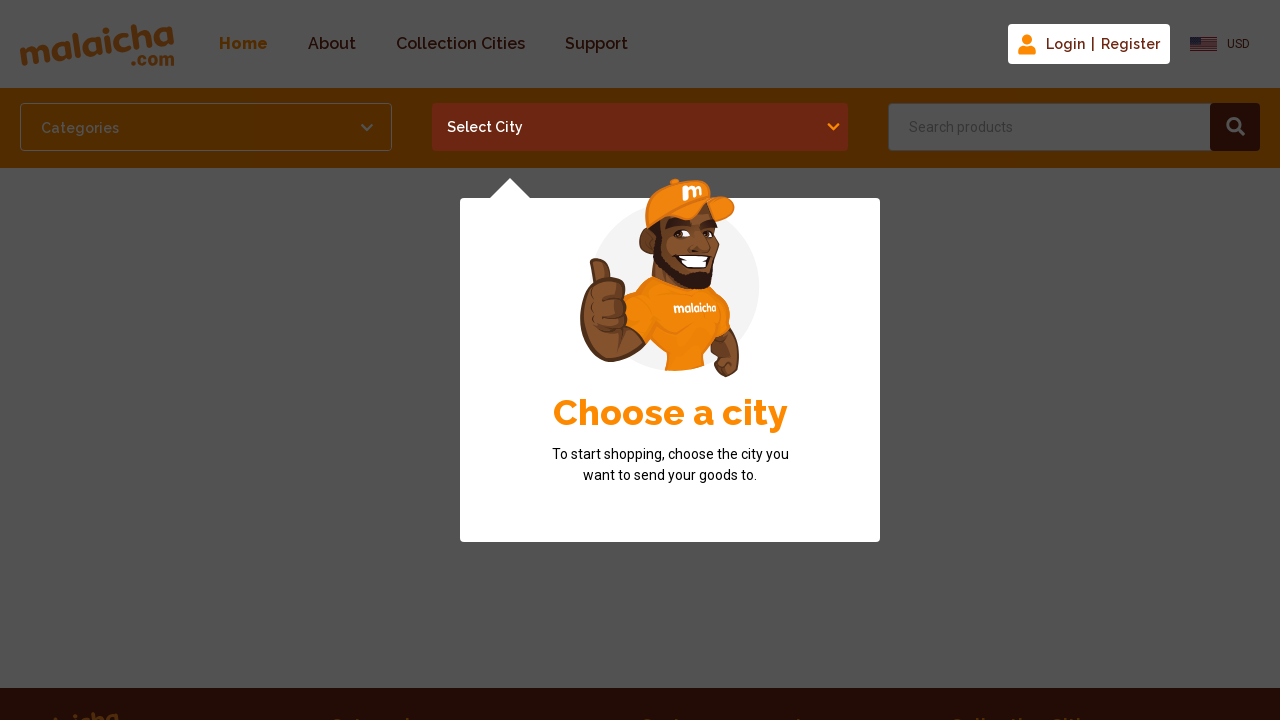

Clicked Login/Register button using XPath parent traversal locator at (1089, 44) on xpath=//span[@class='loginRegister']/parent::button
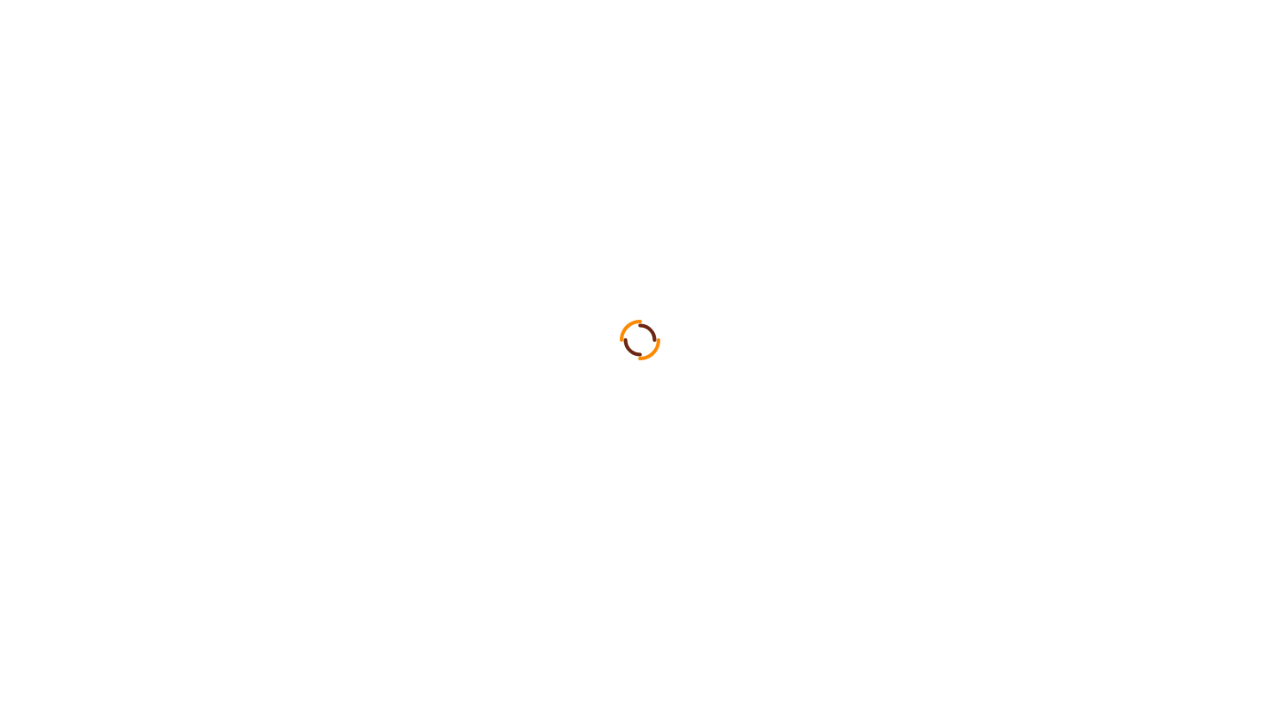

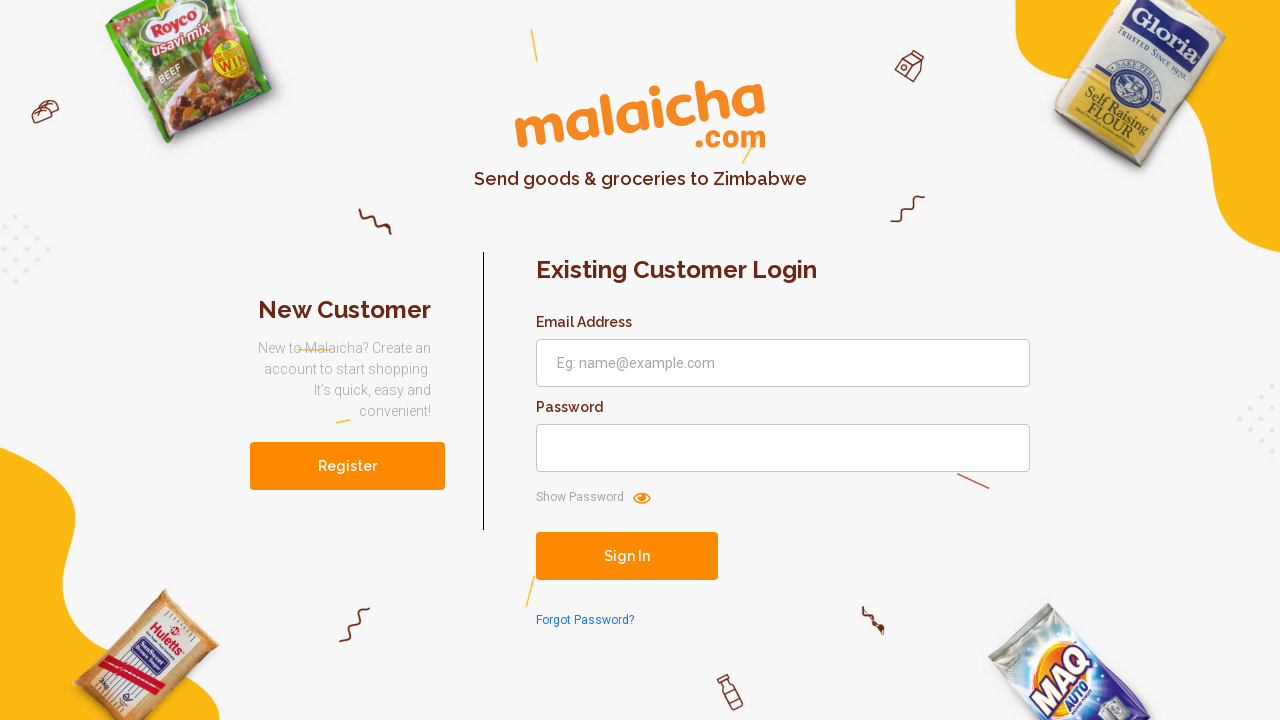